Tests JavaScript Prompt dialog by clicking a button to trigger the prompt, entering text, and accepting it

Starting URL: https://the-internet.herokuapp.com/javascript_alerts

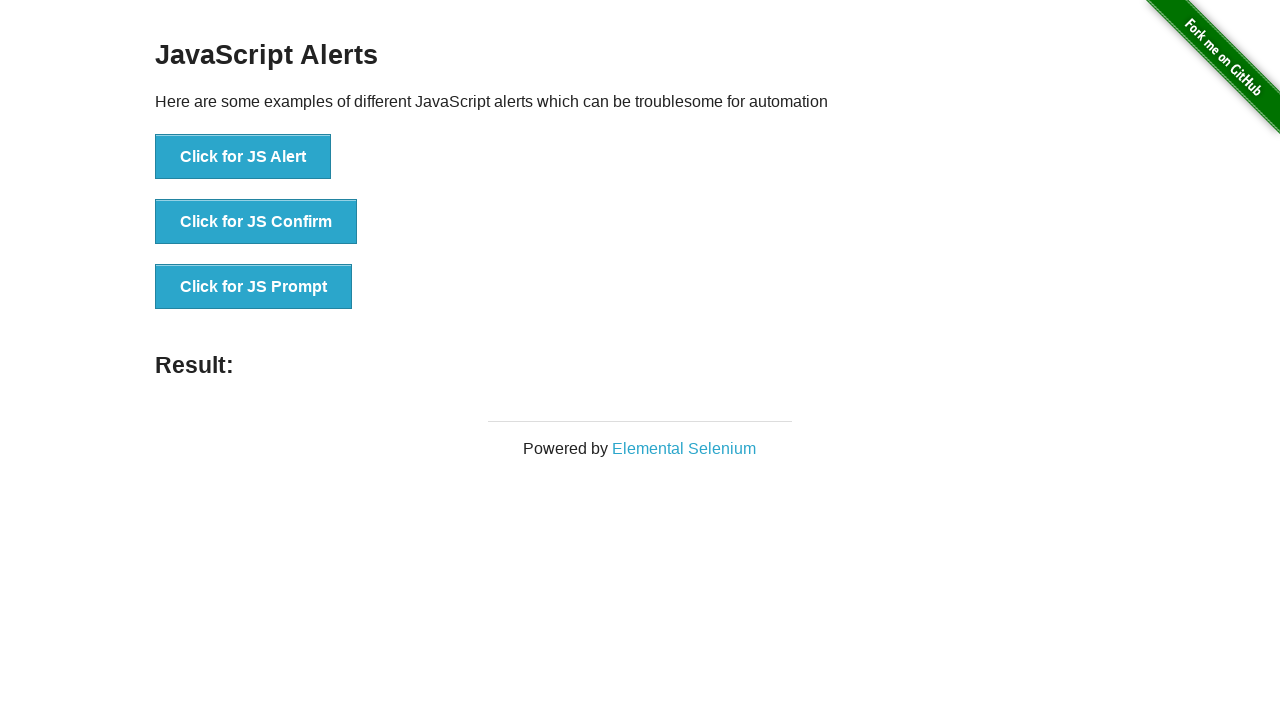

Registered dialog handler to accept prompt with text 'Merhaba TestNG'
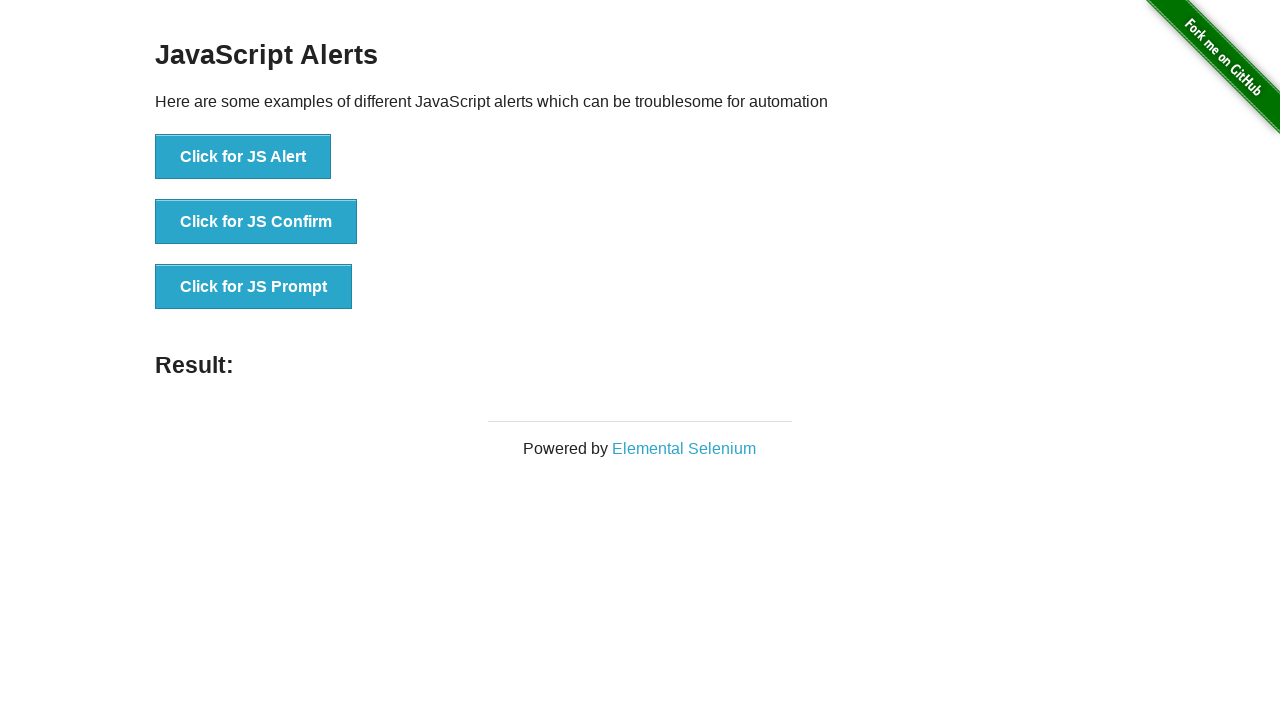

Clicked button to trigger JavaScript Prompt dialog at (254, 287) on xpath=//button[@onclick='jsPrompt()']
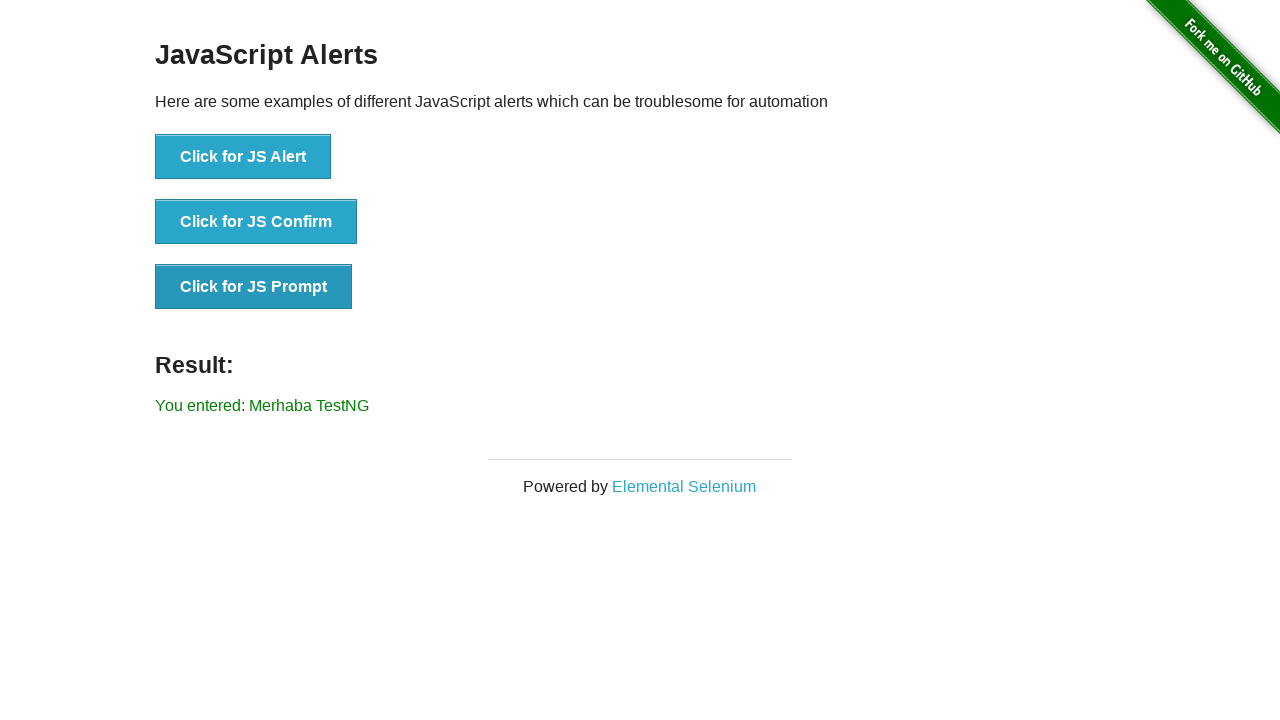

Prompt result element loaded and visible
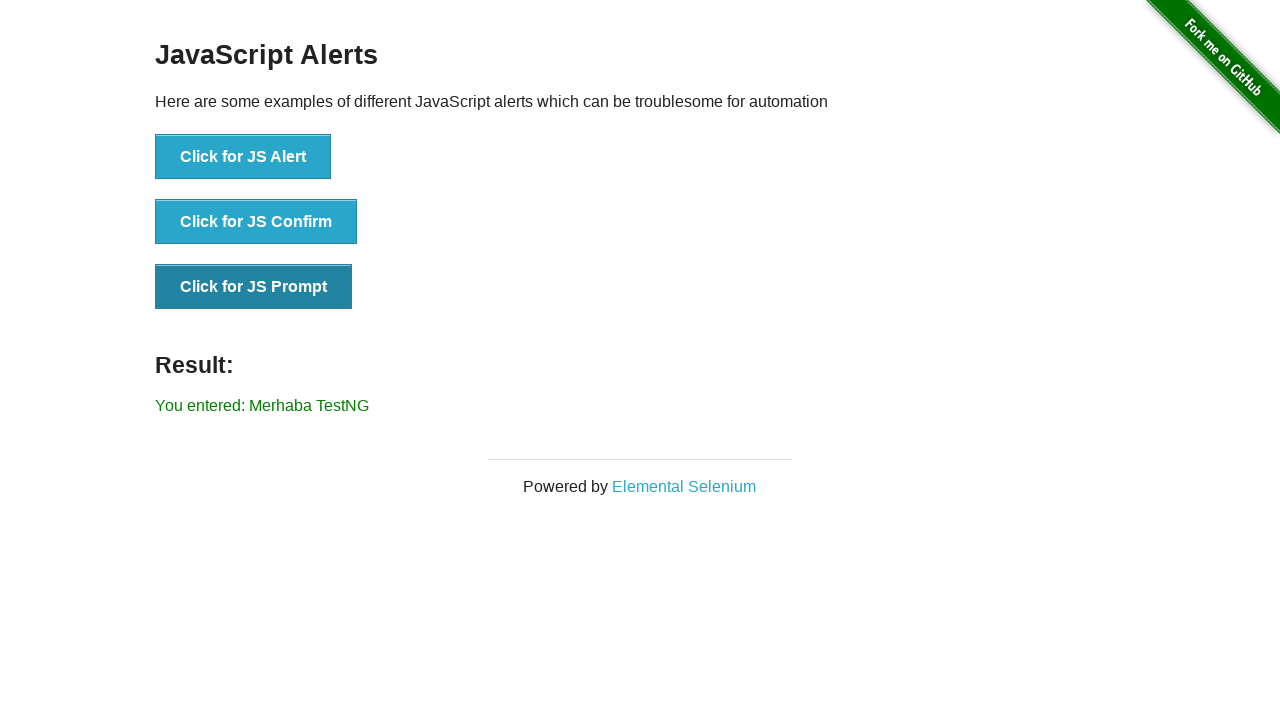

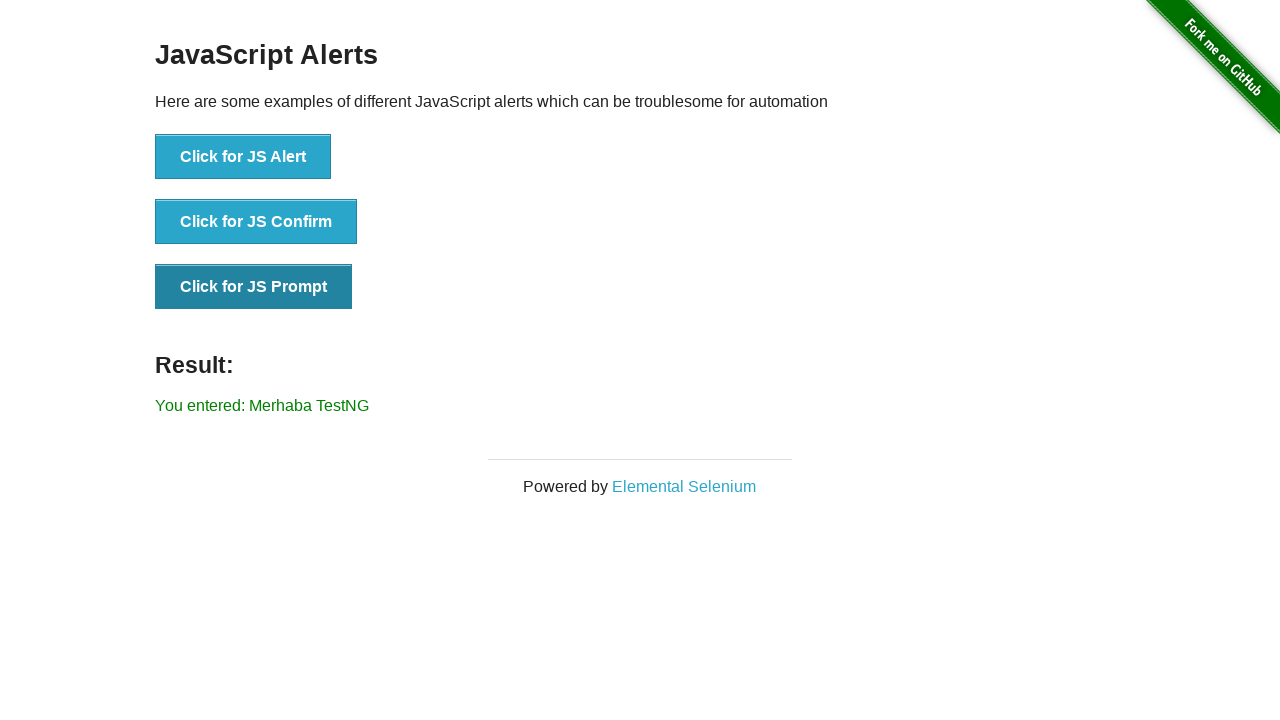